Tests interaction with elements inside an iframe by clicking a hamburger menu and then switching back to main content

Starting URL: https://www.qa-practice.com/elements/iframe/iframe_page

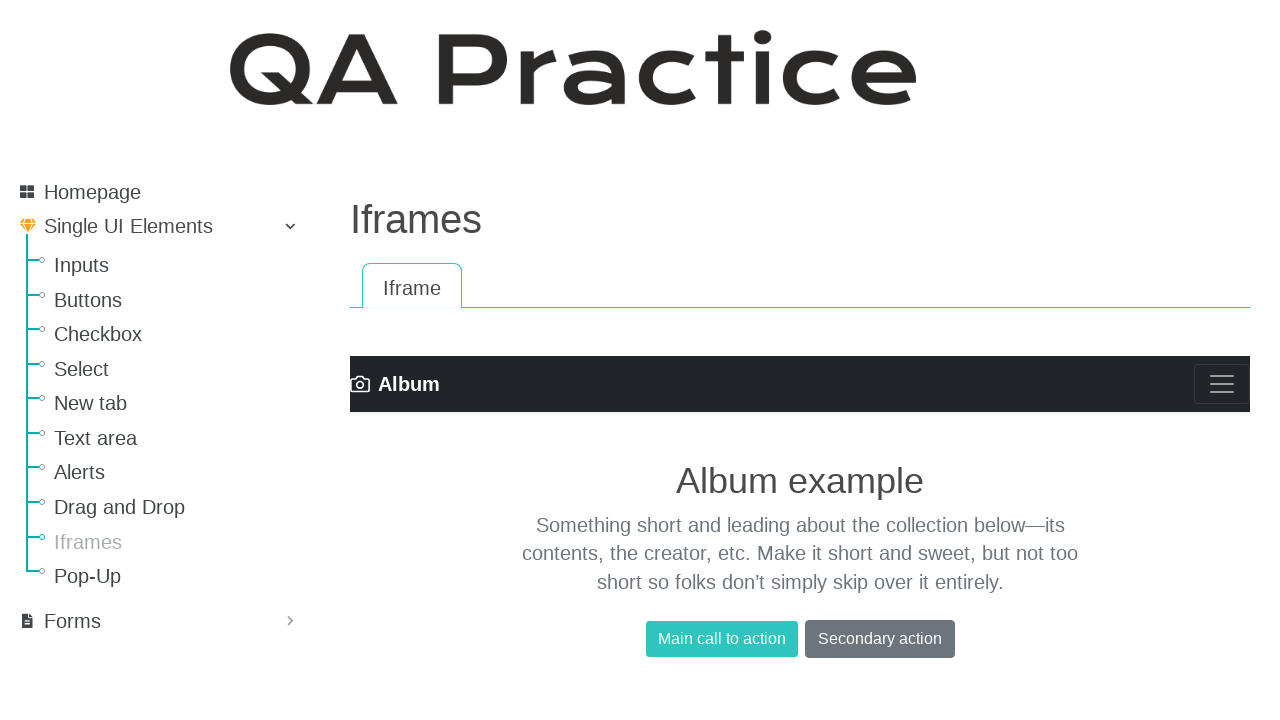

Located iframe element
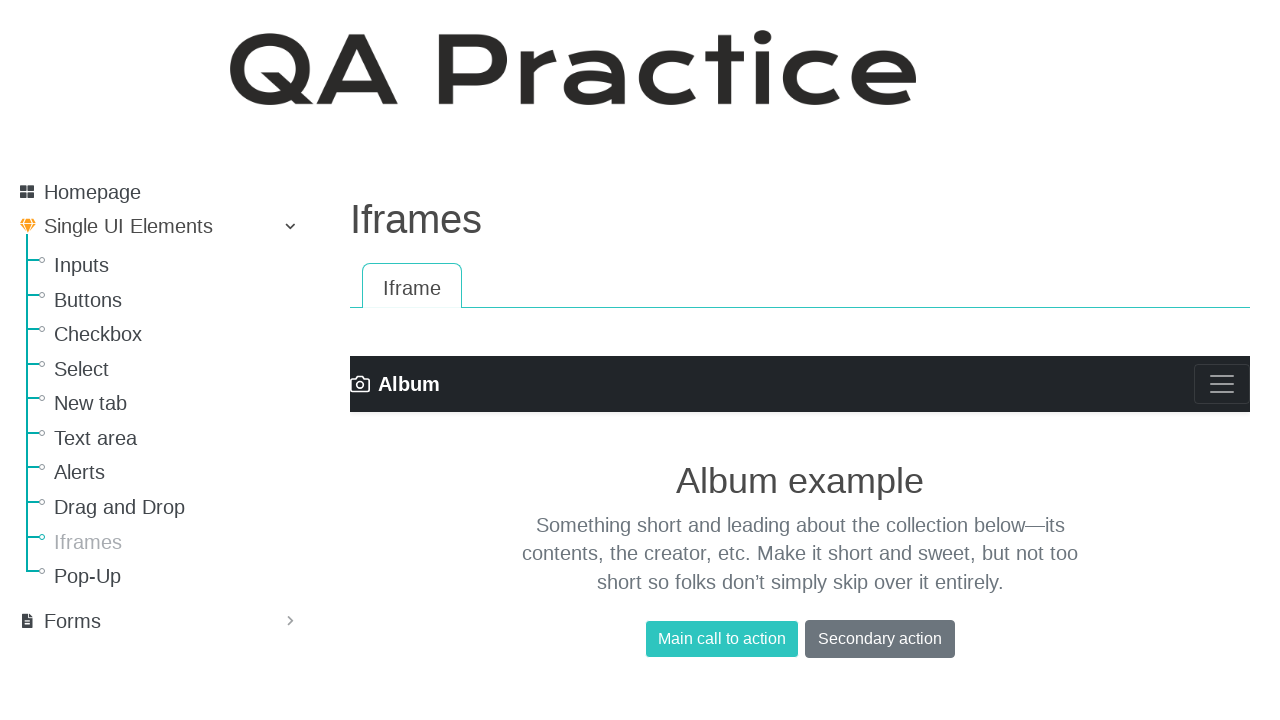

Clicked hamburger menu inside iframe at (1222, 384) on iframe >> nth=0 >> internal:control=enter-frame >> [aria-label="Toggle navigatio
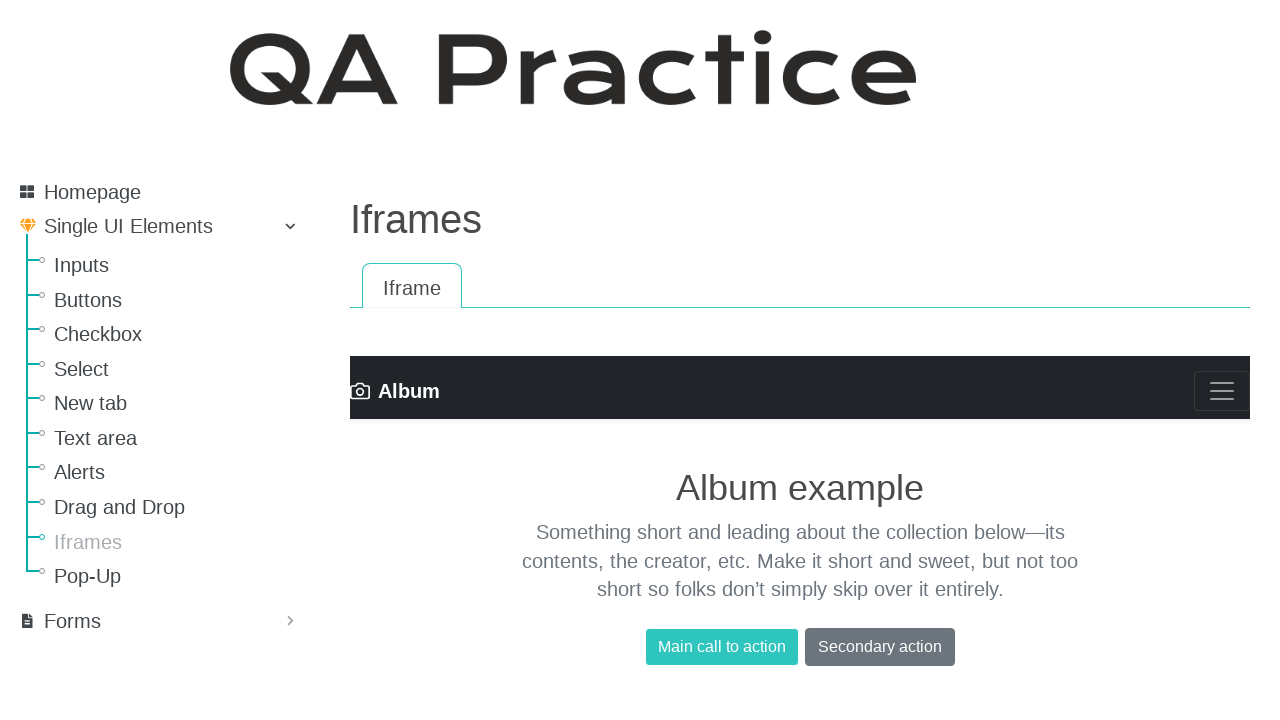

Clicked Iframe link in main content to switch back at (180, 542) on text=Iframe
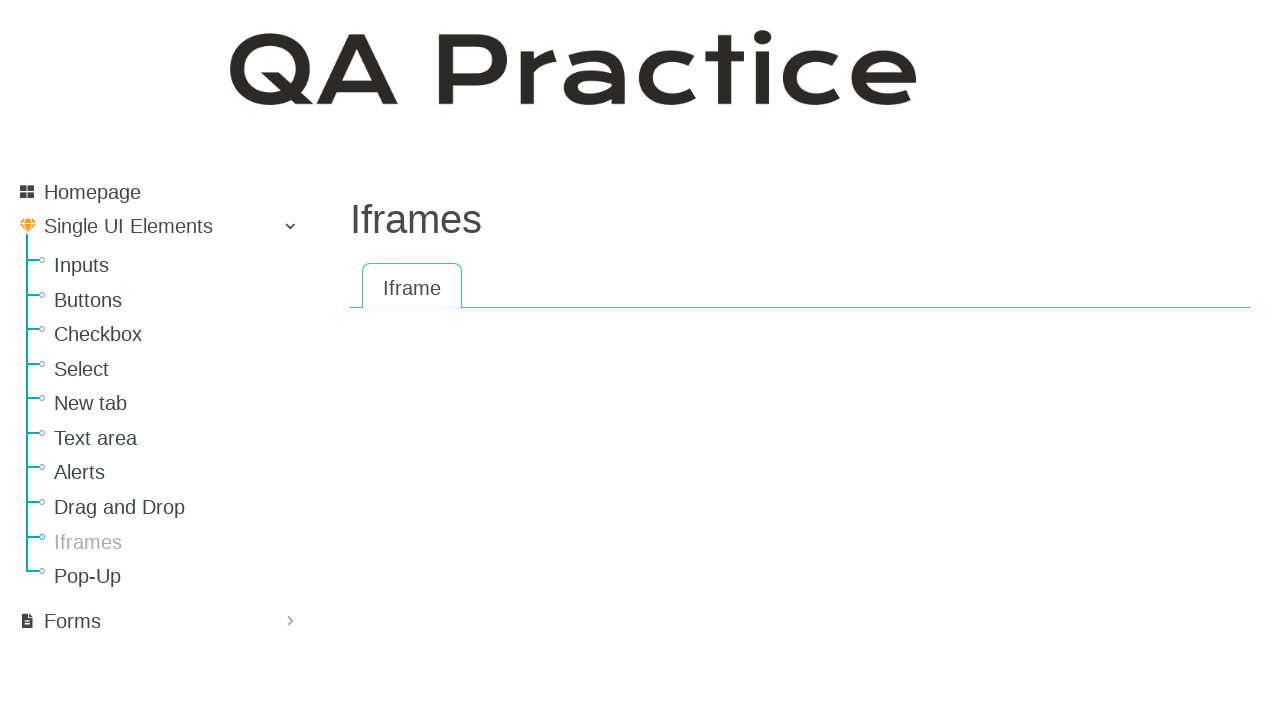

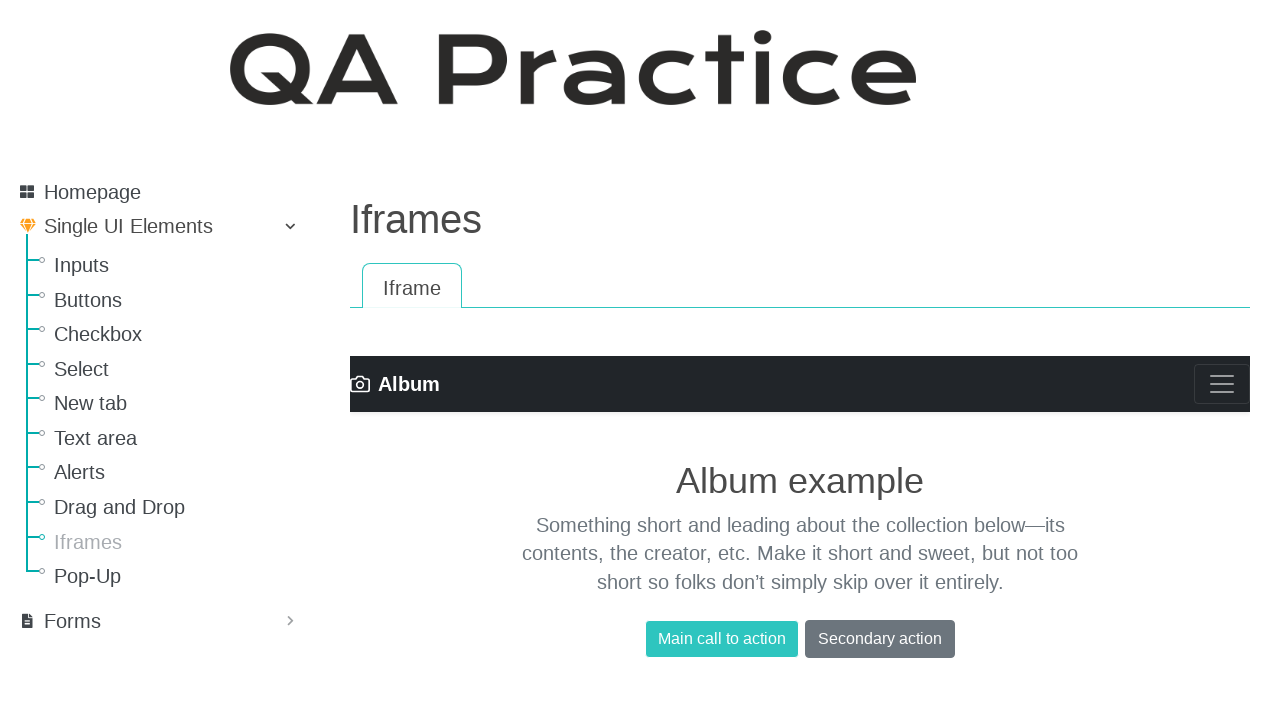